Navigates to the court calendar page from the main start page

Starting URL: https://odysseypa.traviscountytx.gov/JPPublicAccess/default.aspx

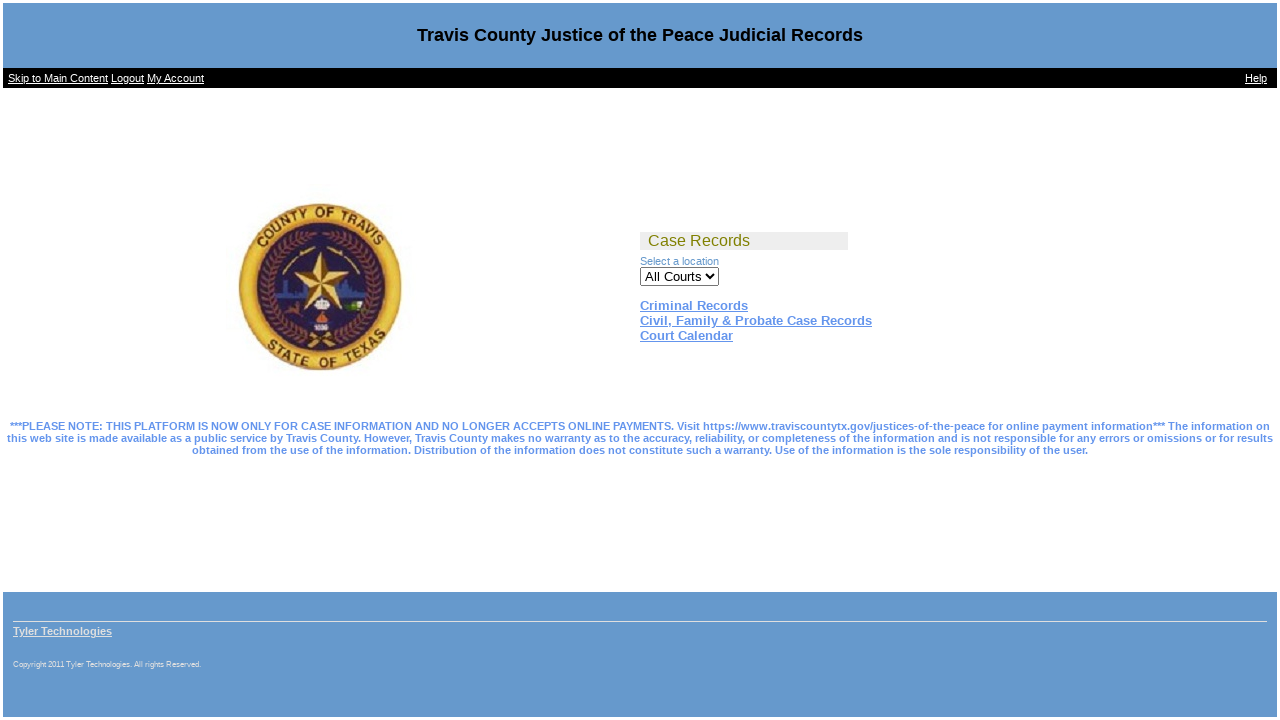

Waited for Court Calendar link to appear on the main page
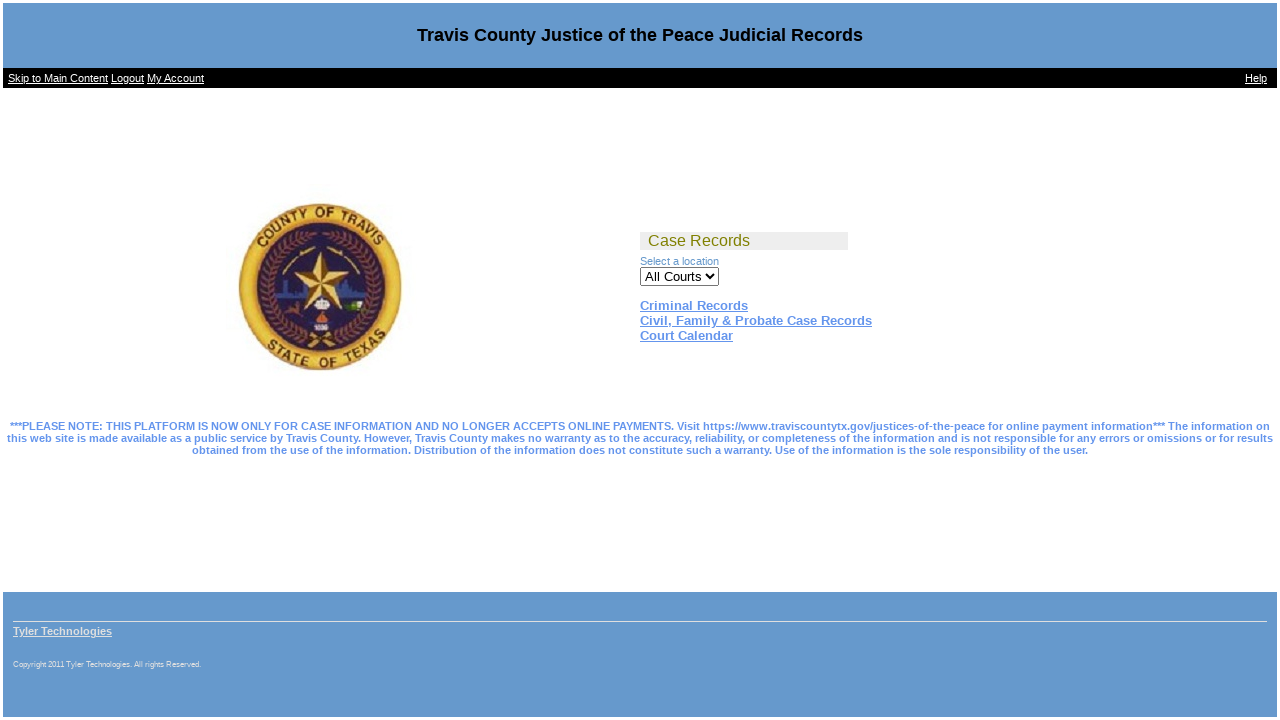

Clicked the Court Calendar link to navigate to the calendar page at (686, 336) on text=Court Calendar
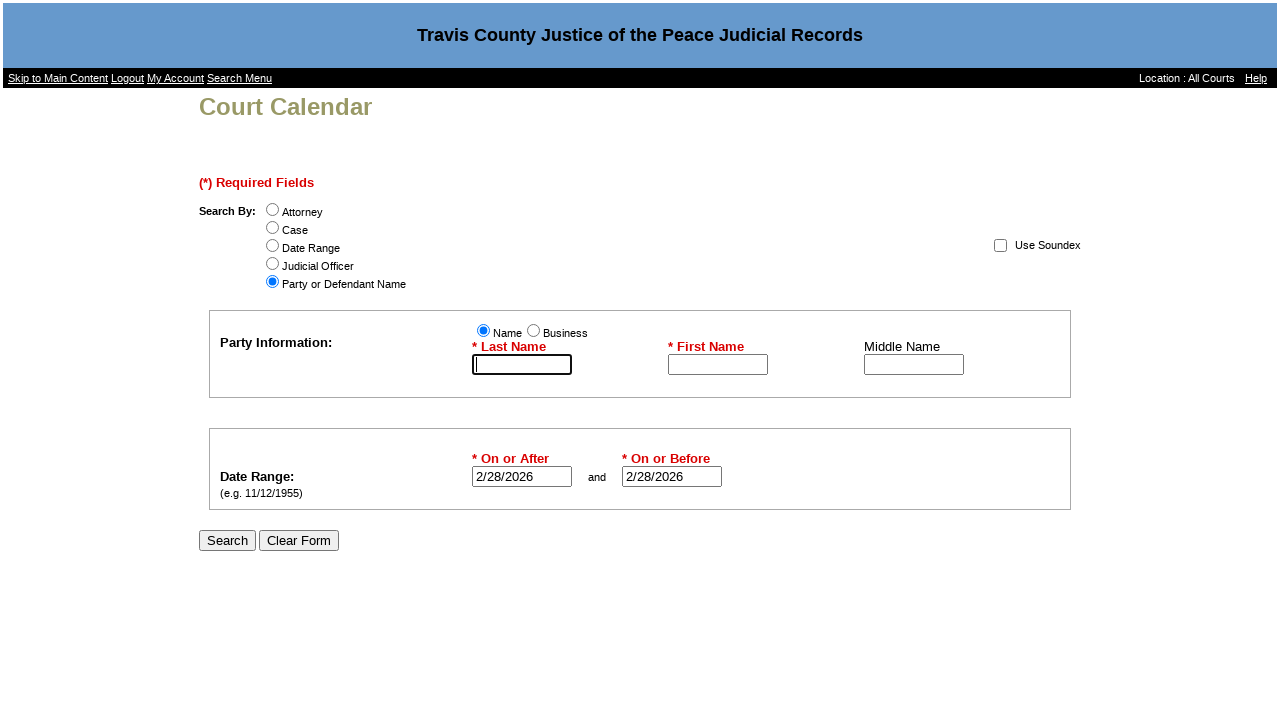

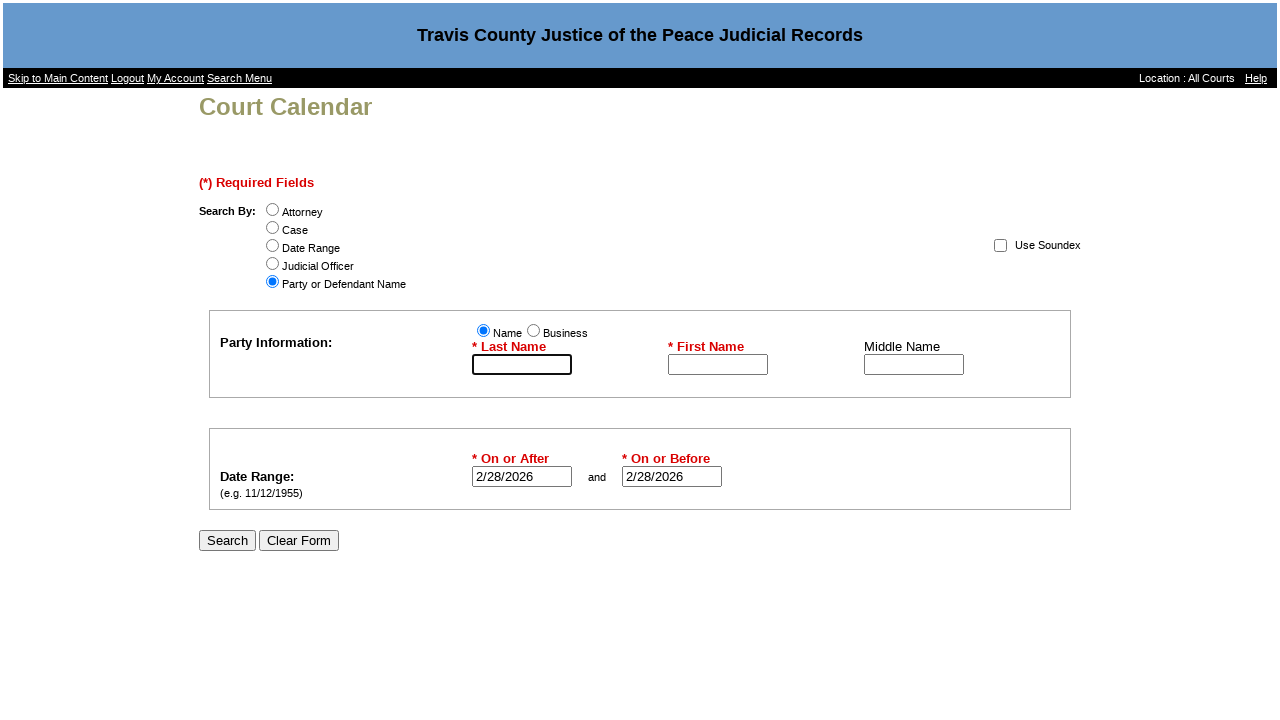